Tests retrieving the page HTML source

Starting URL: https://refactoring.guru/design-patterns/command

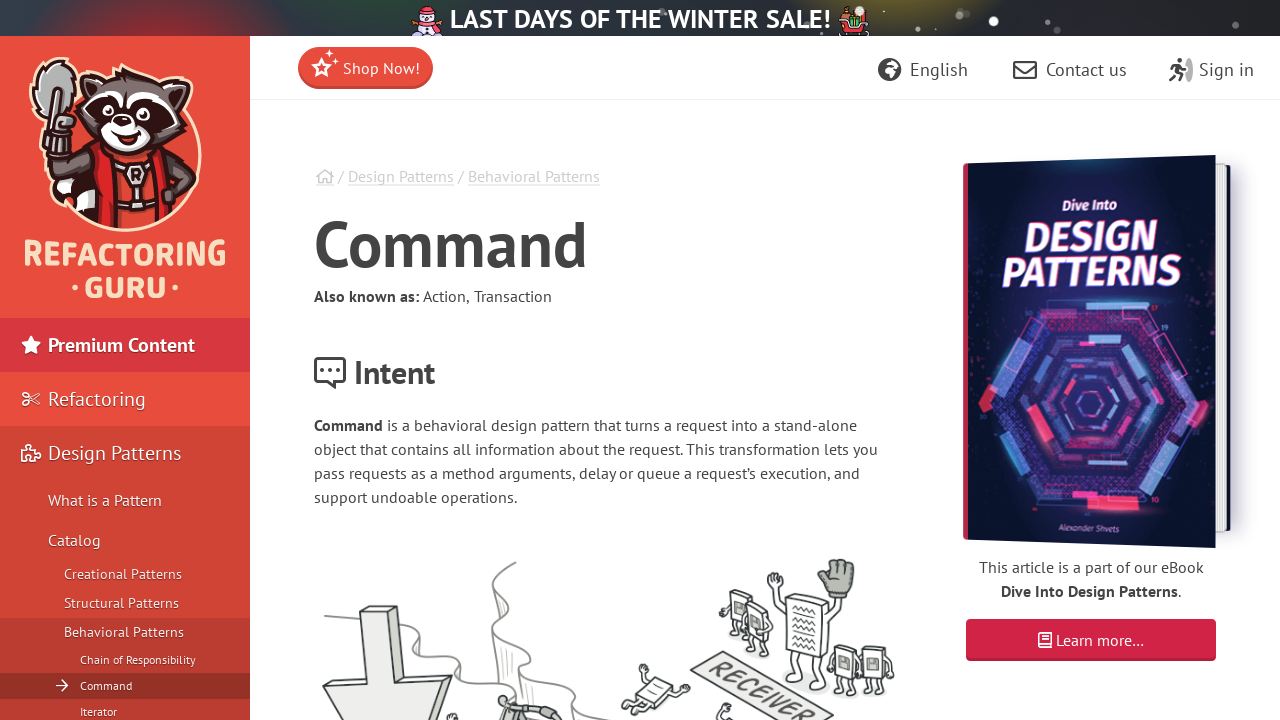

Retrieved page HTML source from Command Design Pattern page
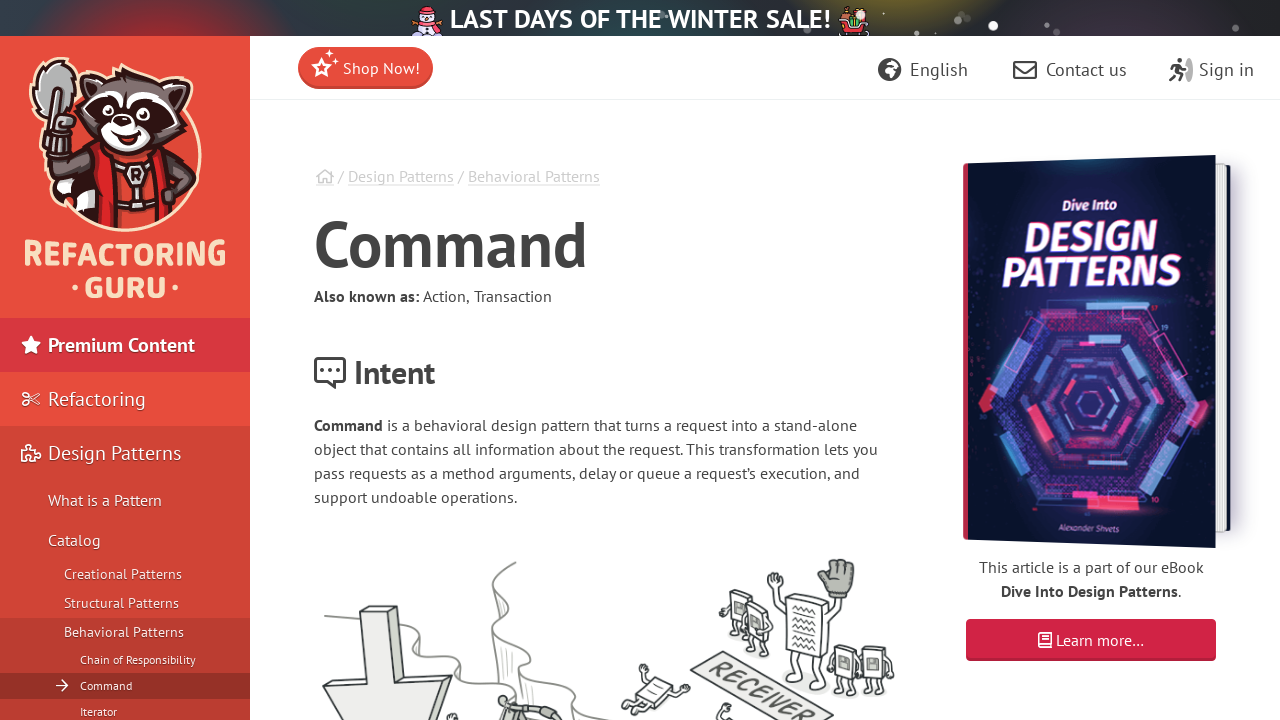

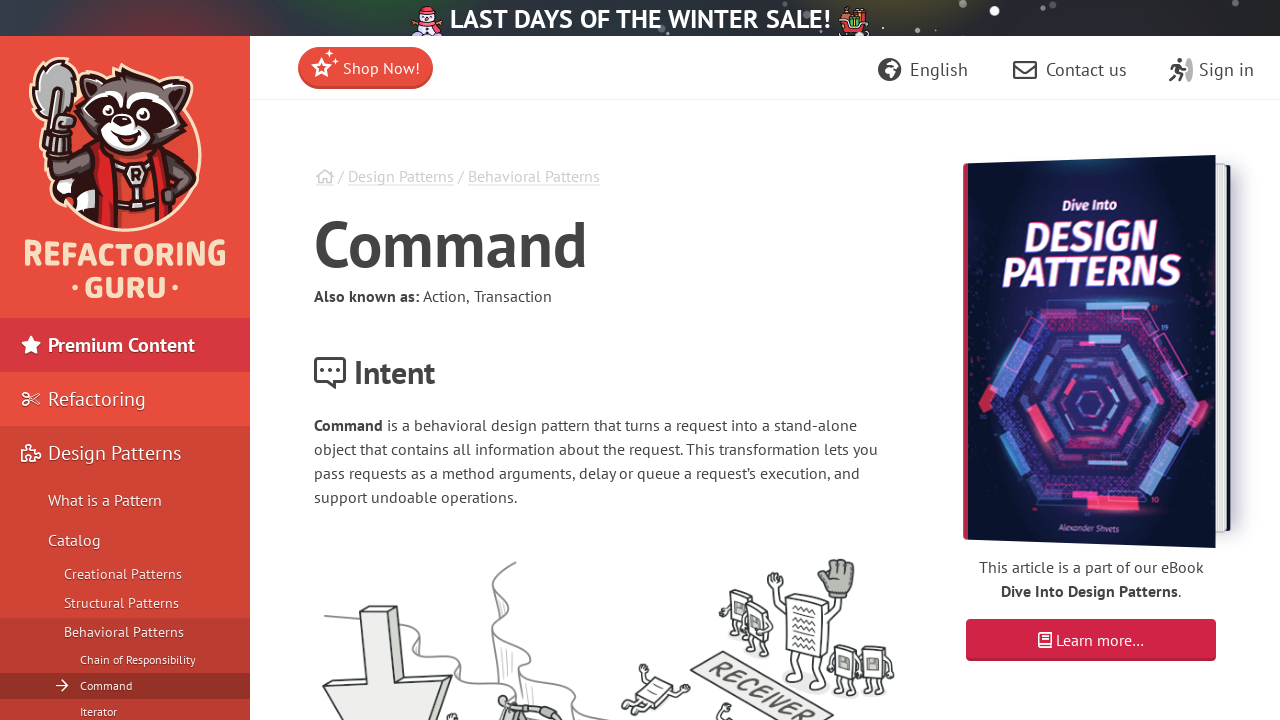